Tests character-by-character text input using the type method.

Starting URL: https://zimaev.github.io/text_input/

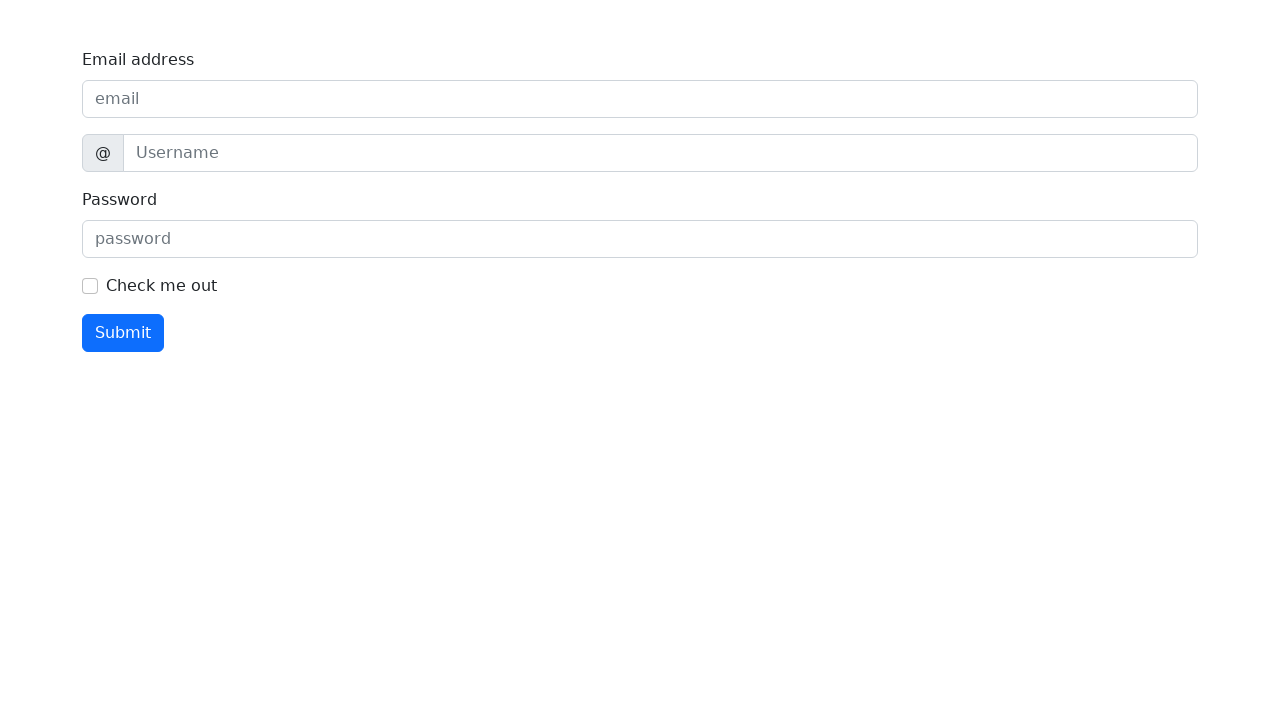

Navigated to text input page
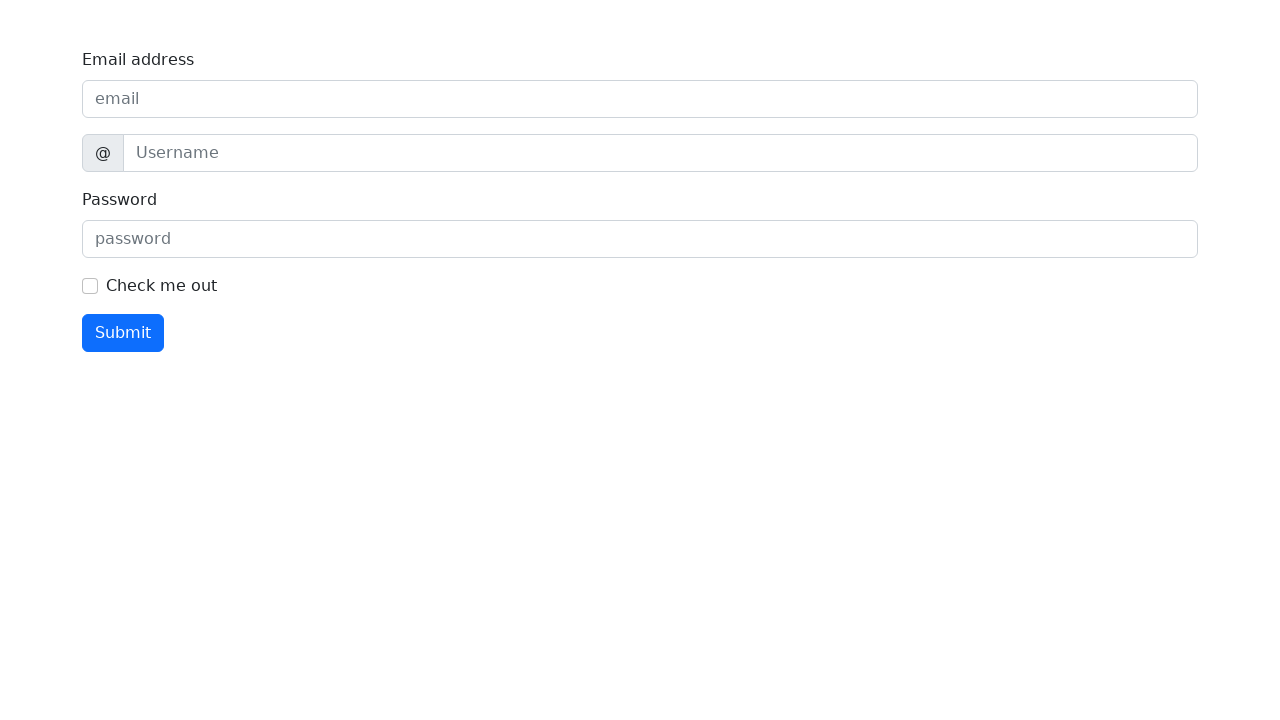

Typed email address 'admin@example.com' character by character into email input field on #exampleInputEmail1
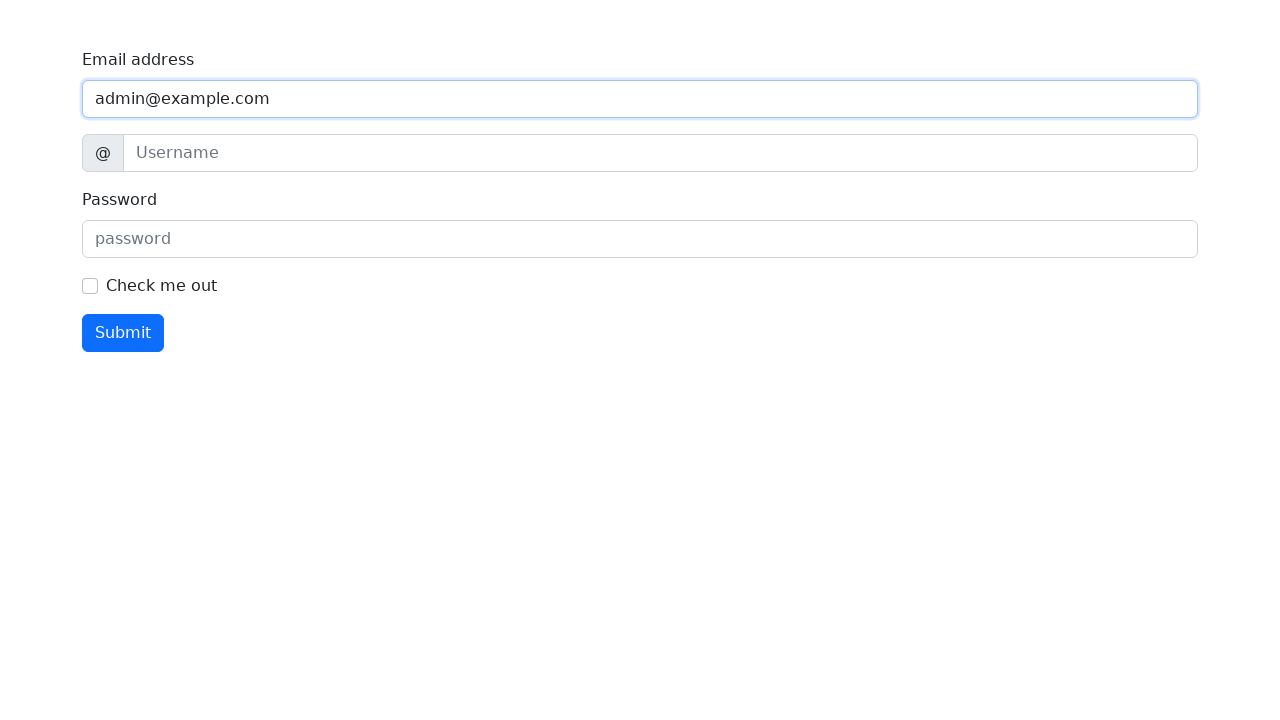

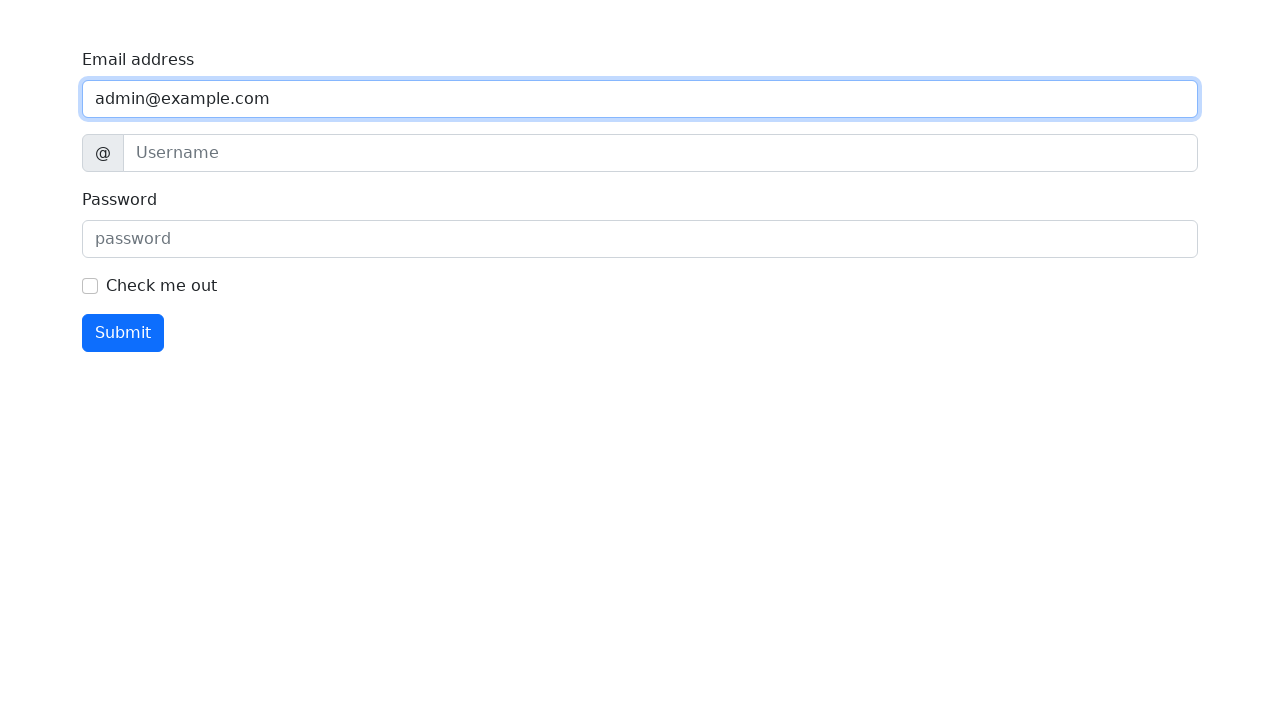